Tests registration form with mismatched password confirmation to validate error message

Starting URL: https://alada.vn/tai-khoan/dang-ky.html

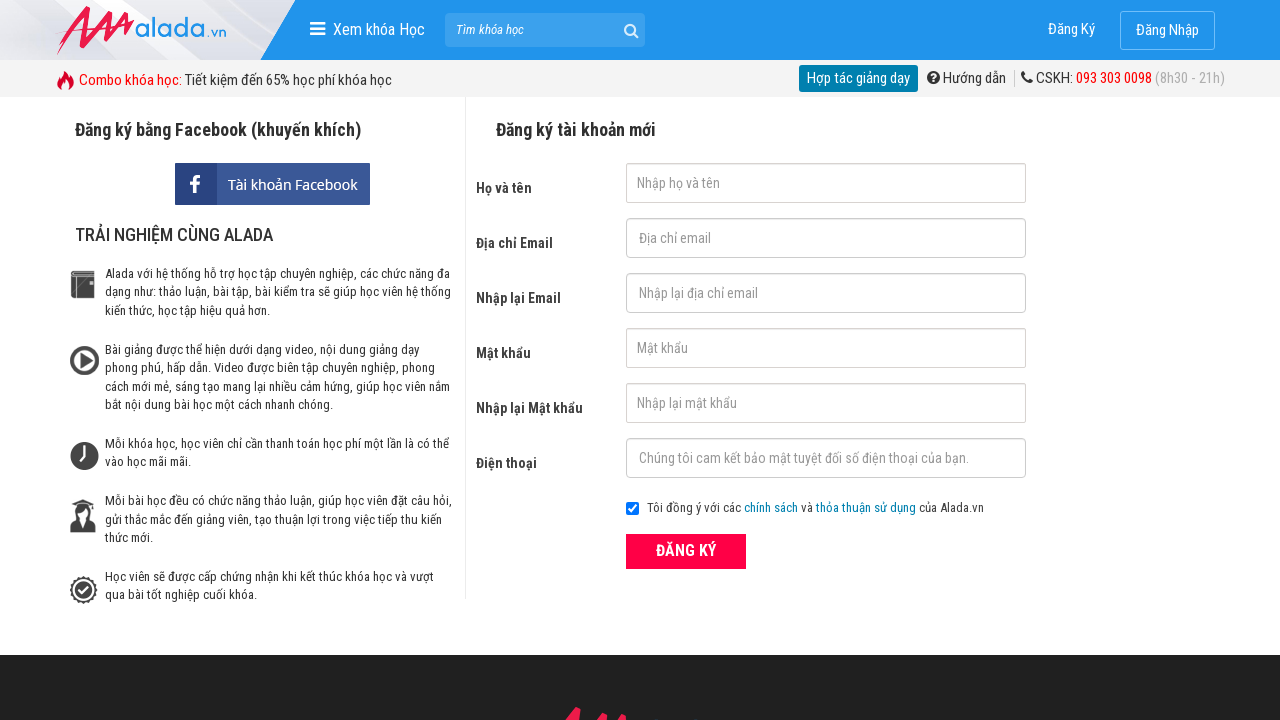

Filled first name field with 'Nguyen Van A' on #txtFirstname
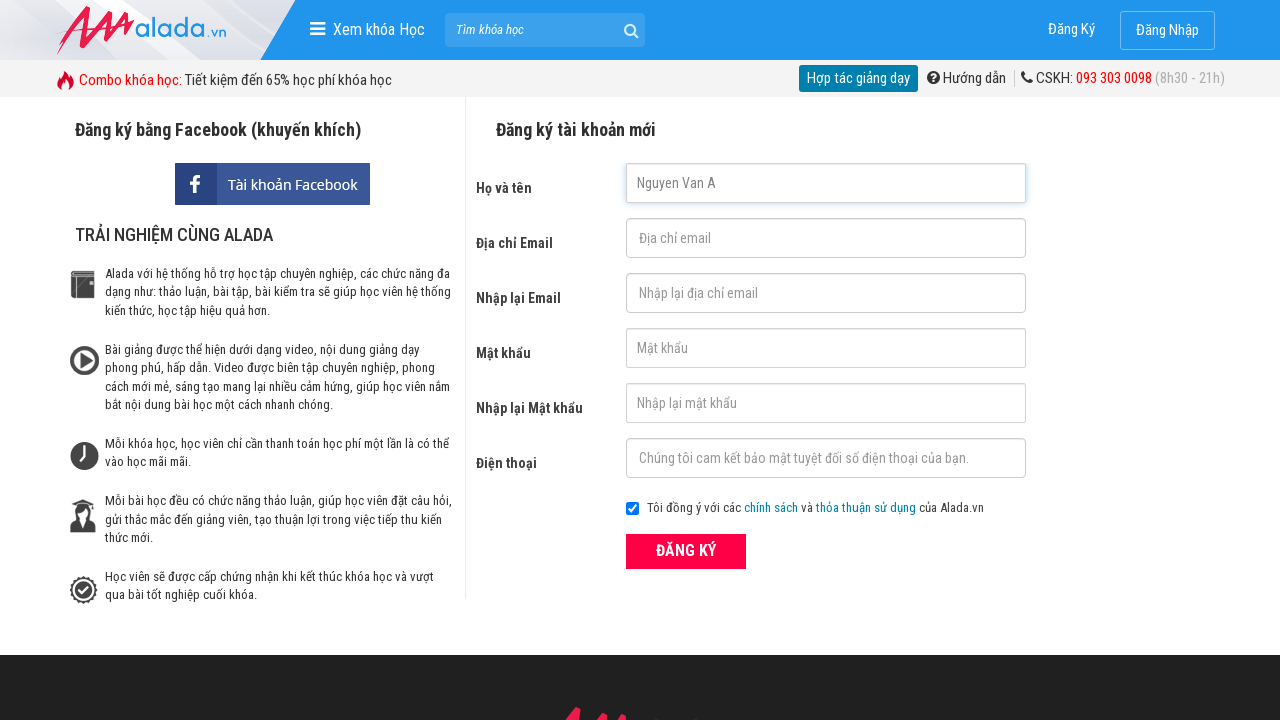

Filled email field with '111@gmail.com' on #txtEmail
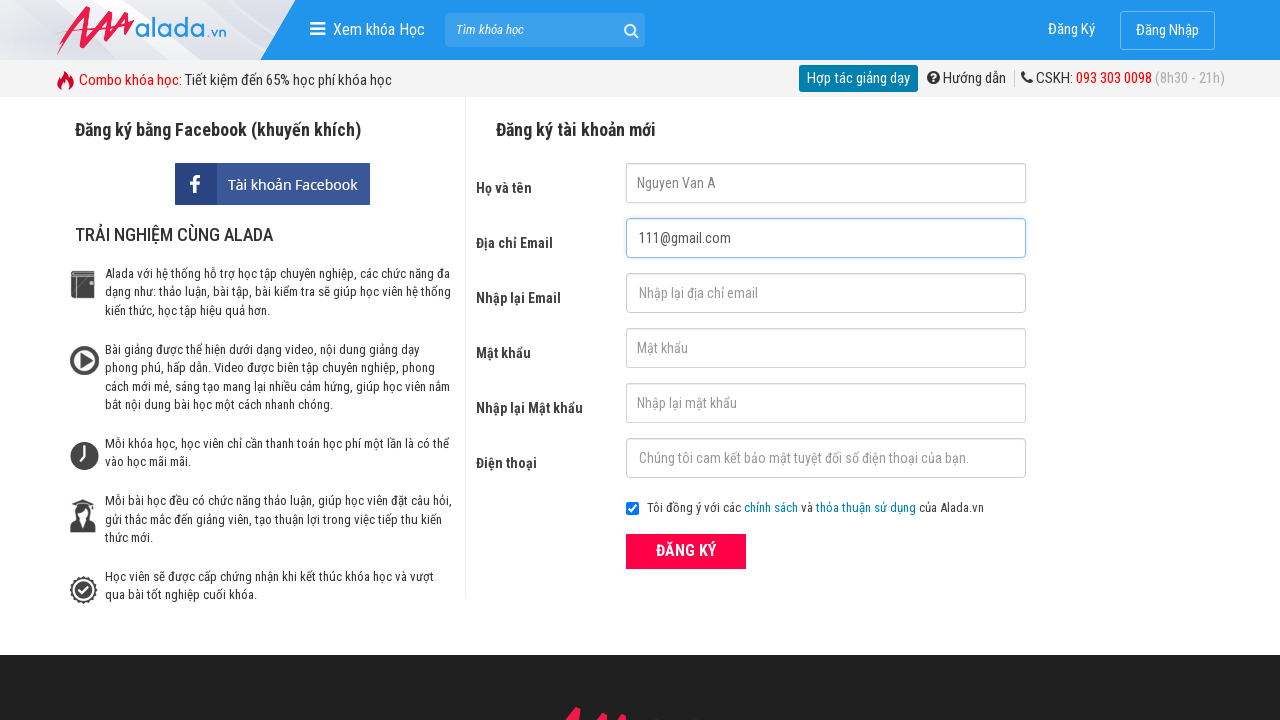

Filled confirm email field with '111@gmail.com' on #txtCEmail
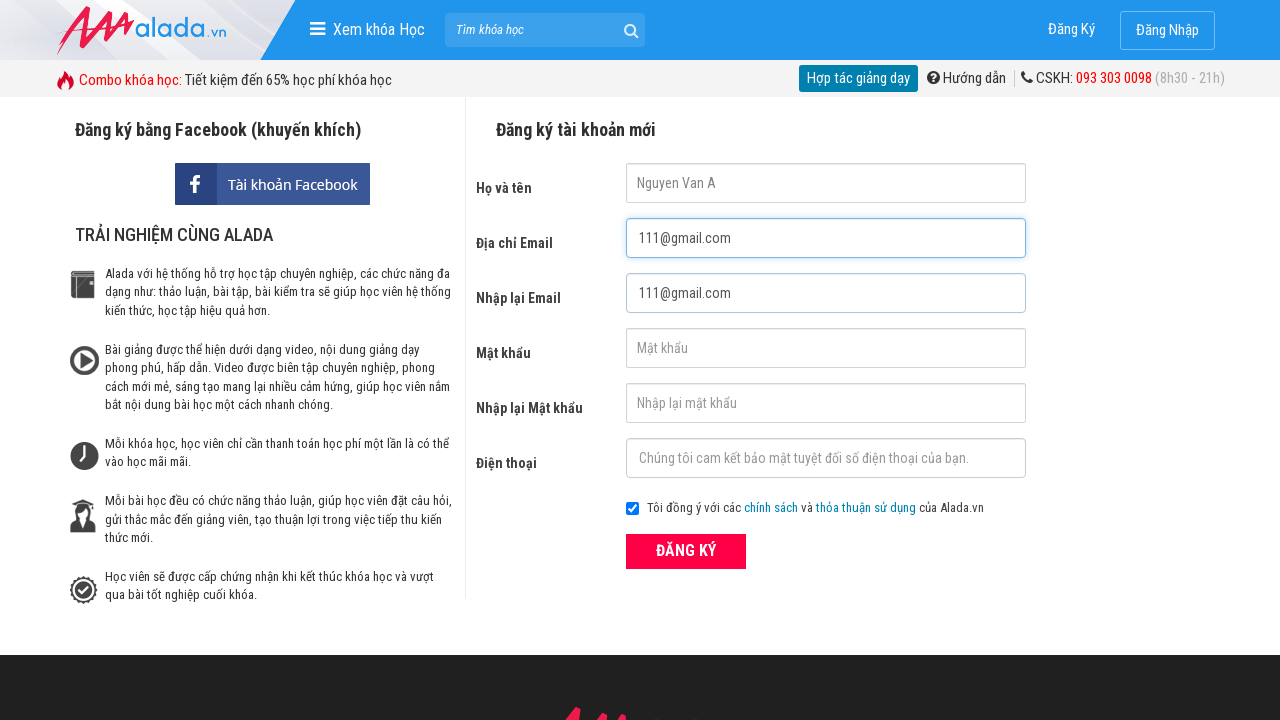

Filled password field with '123456' on #txtPassword
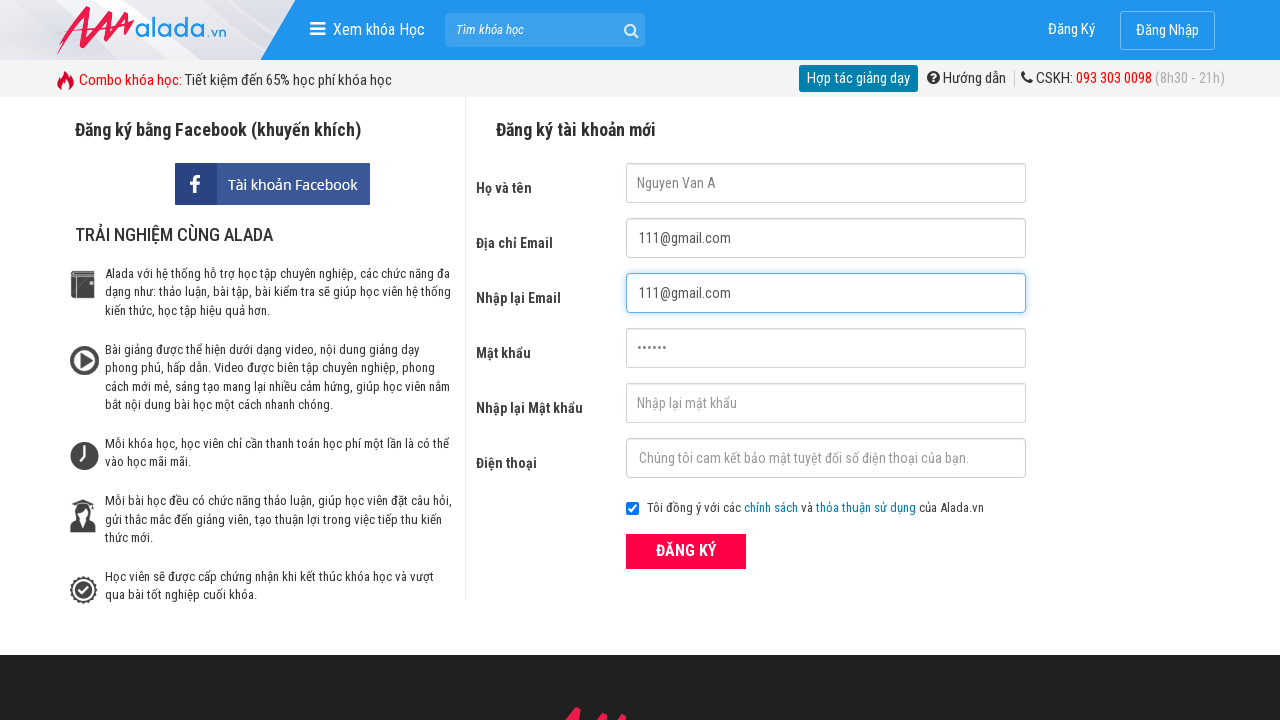

Filled confirm password field with mismatched password '123458' on #txtCPassword
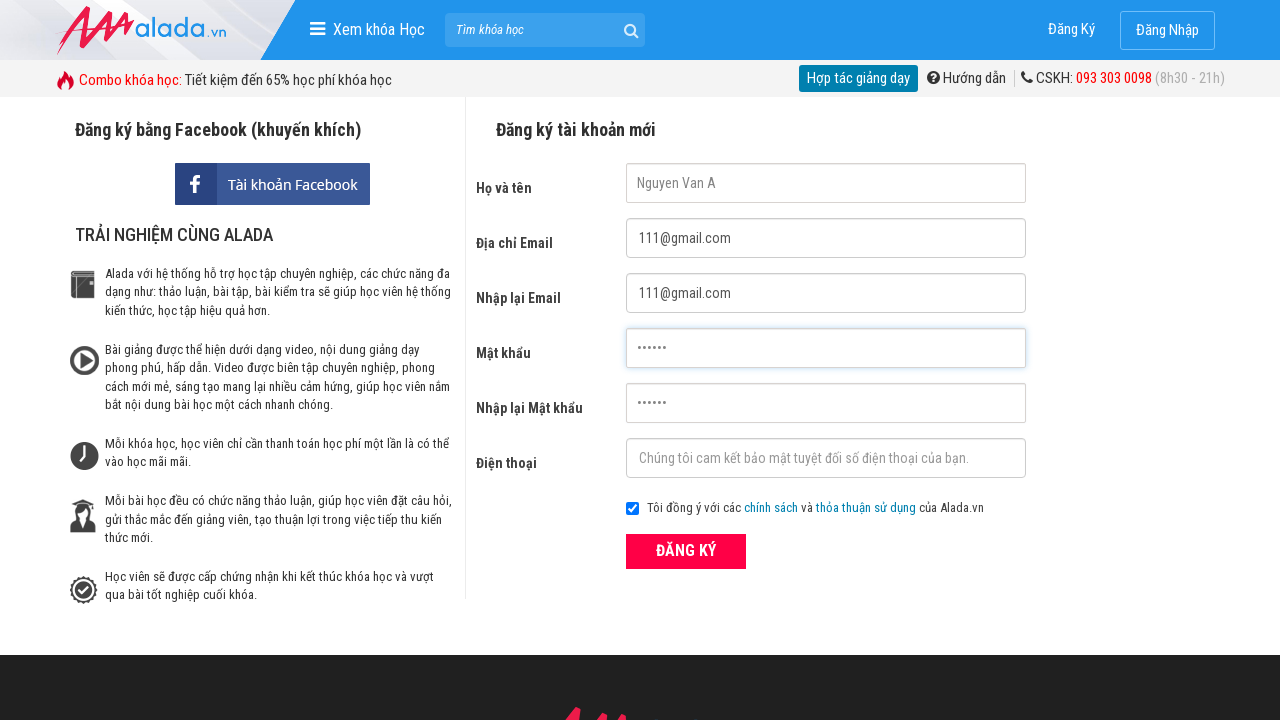

Filled phone field with '0987654321' on #txtPhone
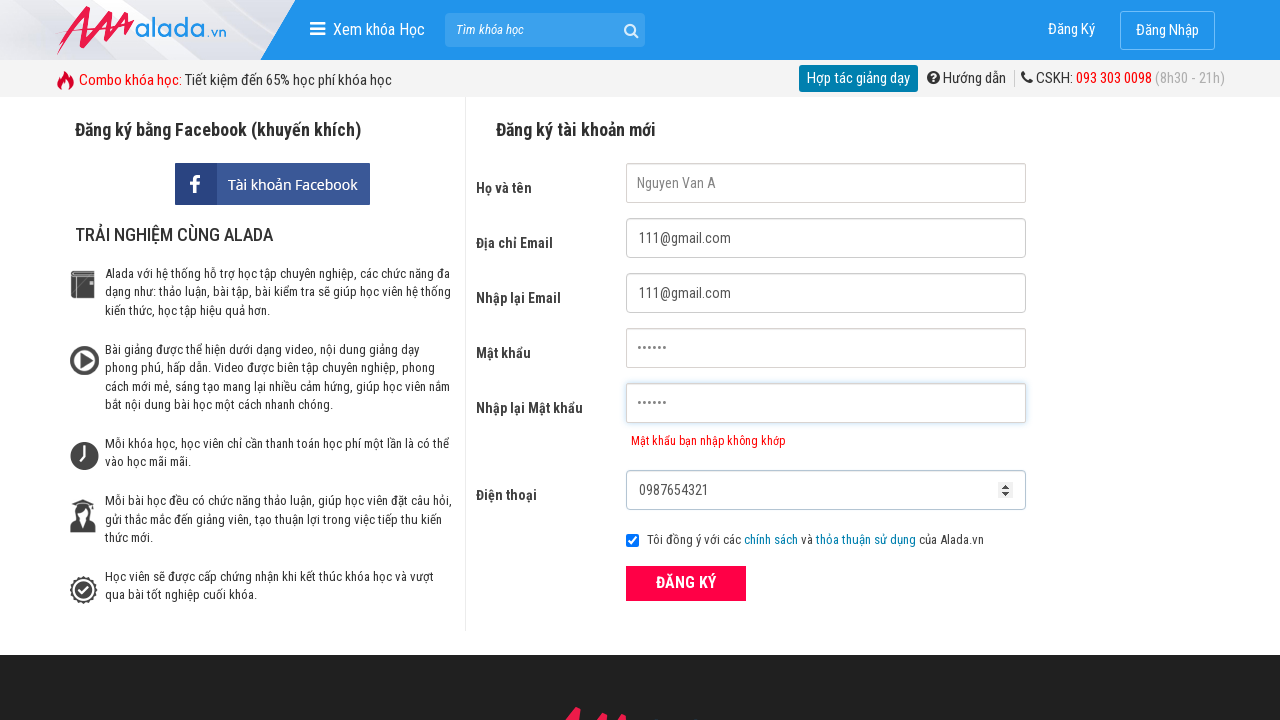

Clicked ĐĂNG KÝ (Register) button to submit form at (686, 583) on xpath=//div[@class='form frmRegister']//button[text()='ĐĂNG KÝ']
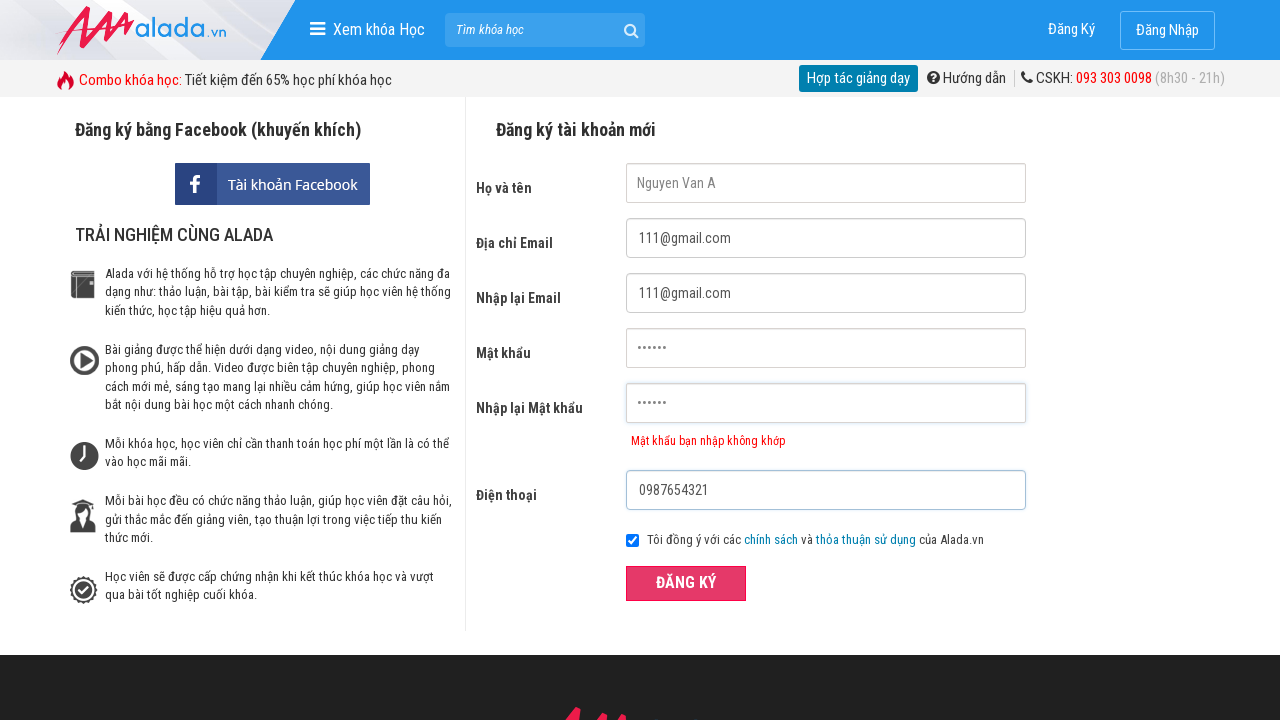

Password confirmation error message appeared as expected
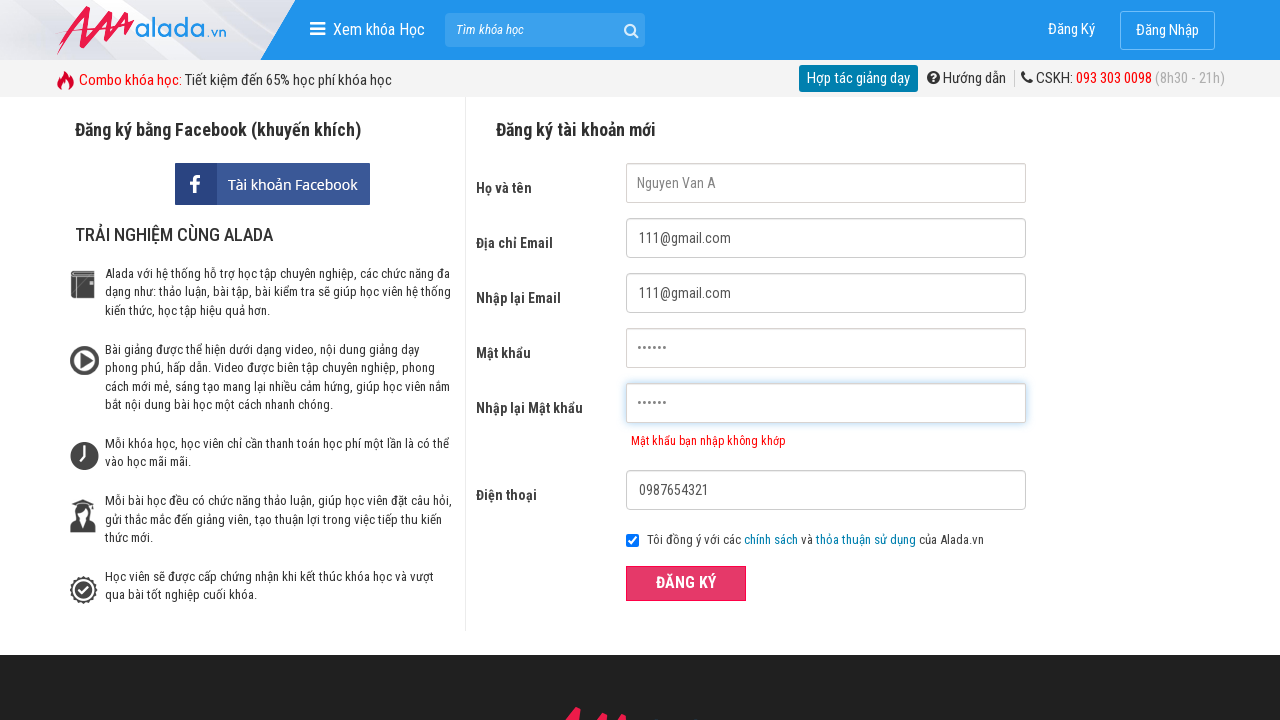

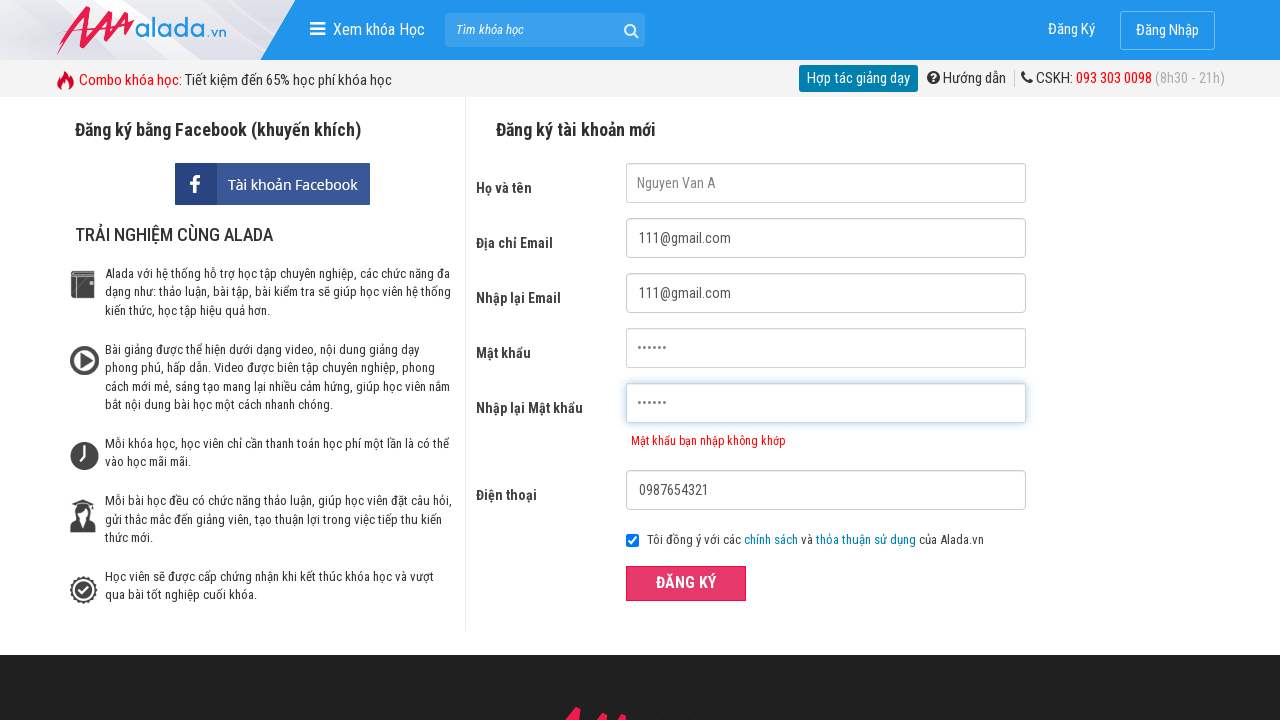